Tests dropdown functionality by selecting options using different methods (index, value, visible text) and verifying dropdown contents

Starting URL: https://the-internet.herokuapp.com/dropdown

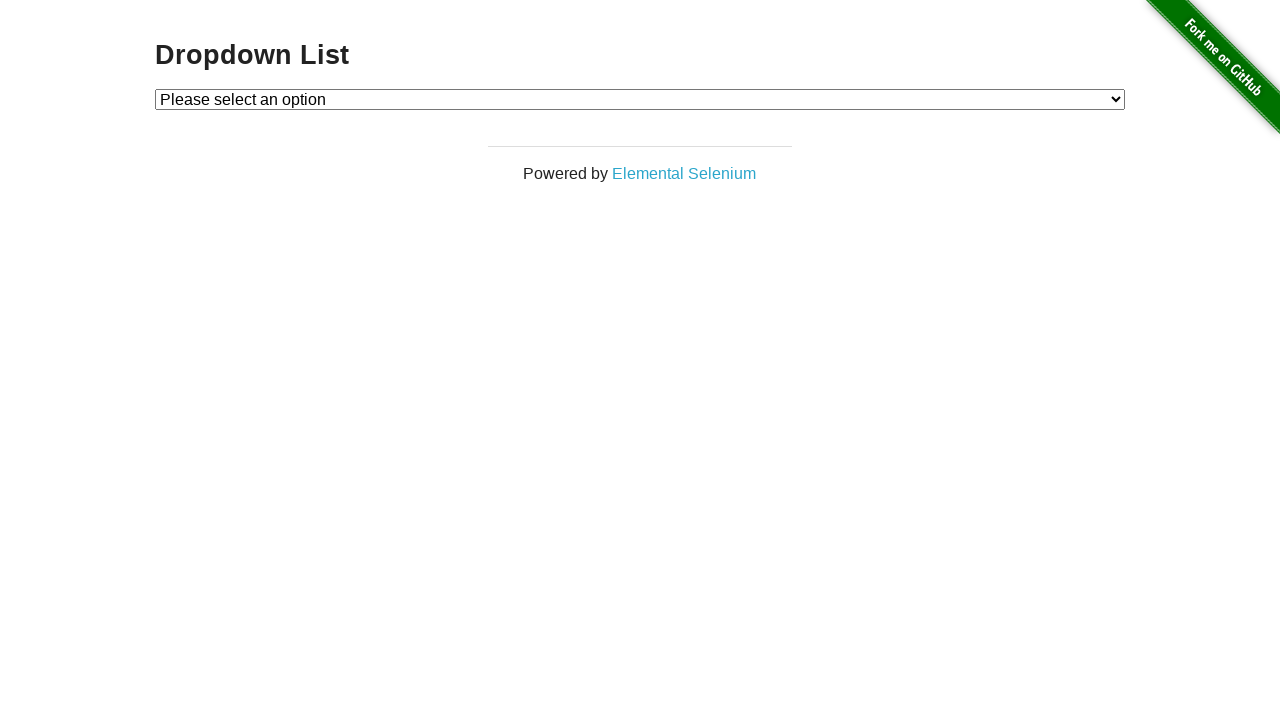

Located dropdown element with id 'dropdown'
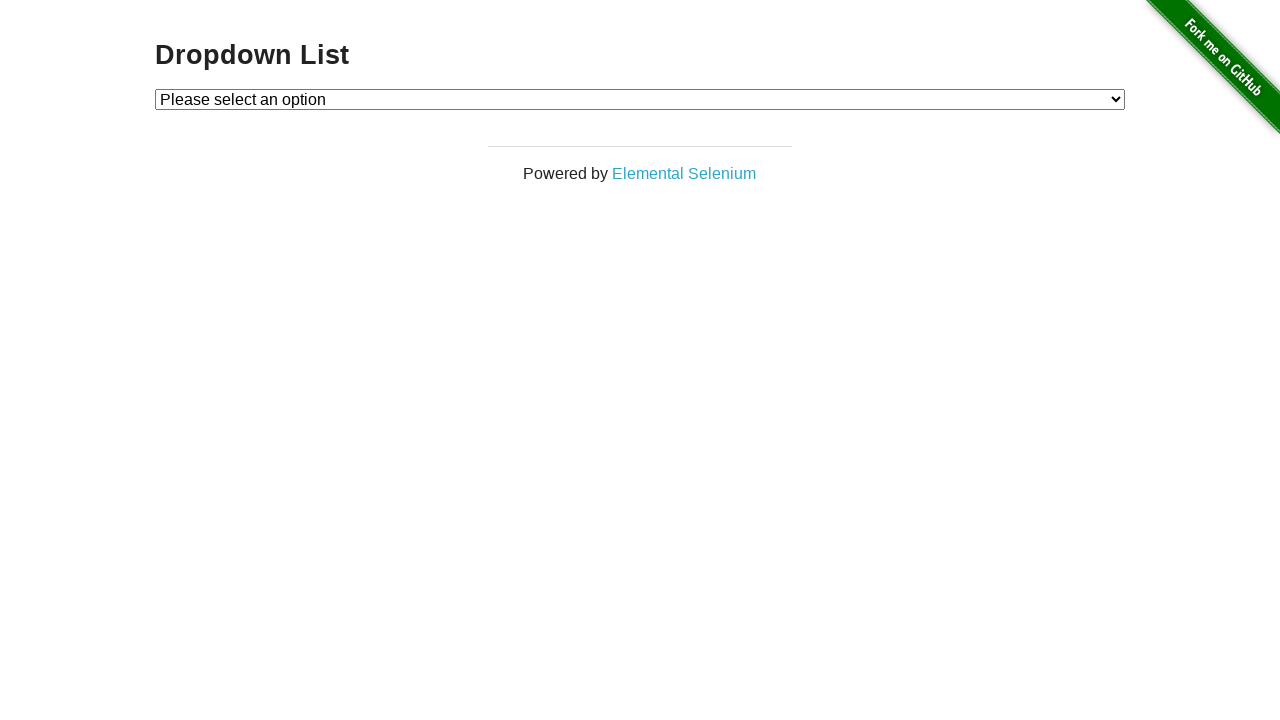

Selected dropdown option by index 1 on select#dropdown
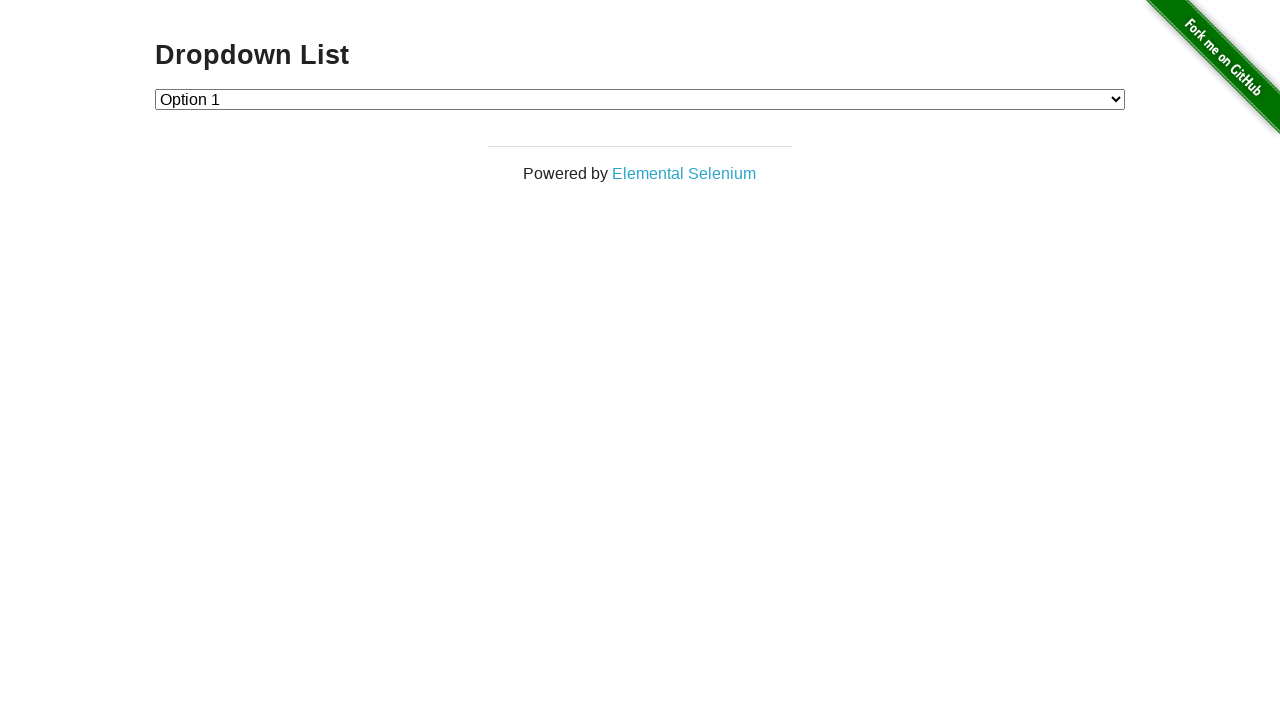

Selected dropdown option with value '2' on select#dropdown
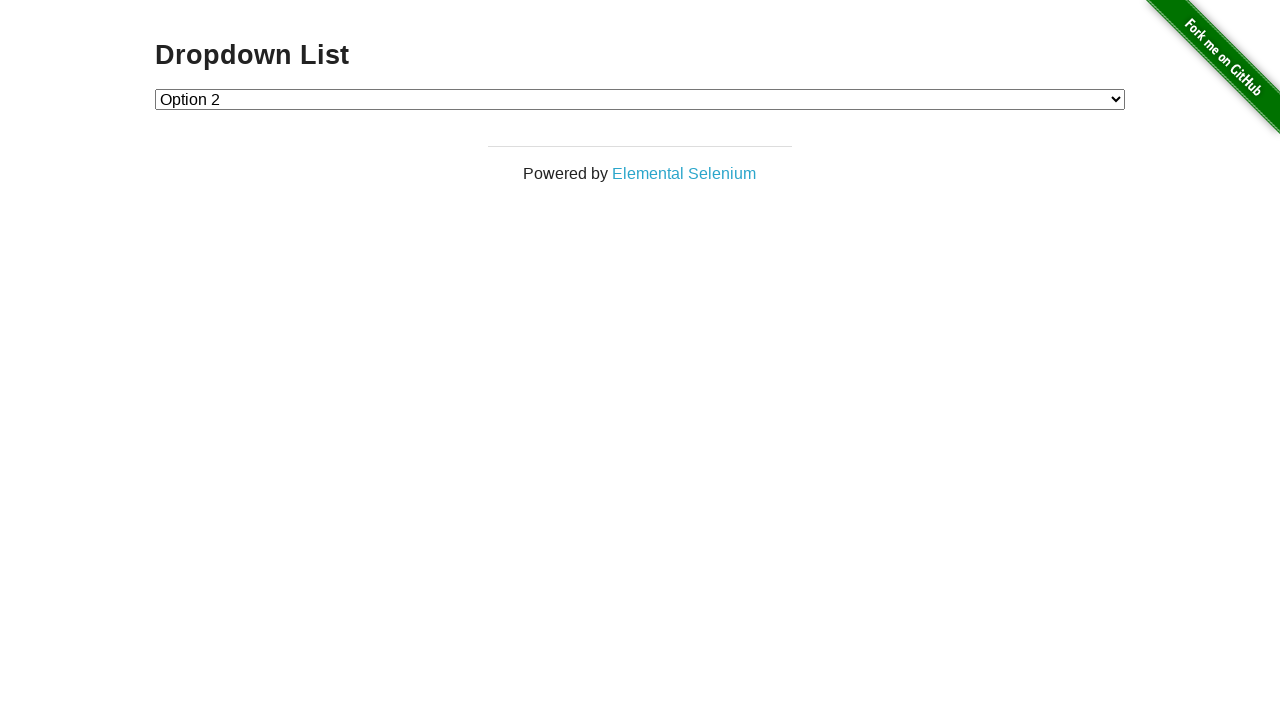

Selected dropdown option with label 'Option 1' on select#dropdown
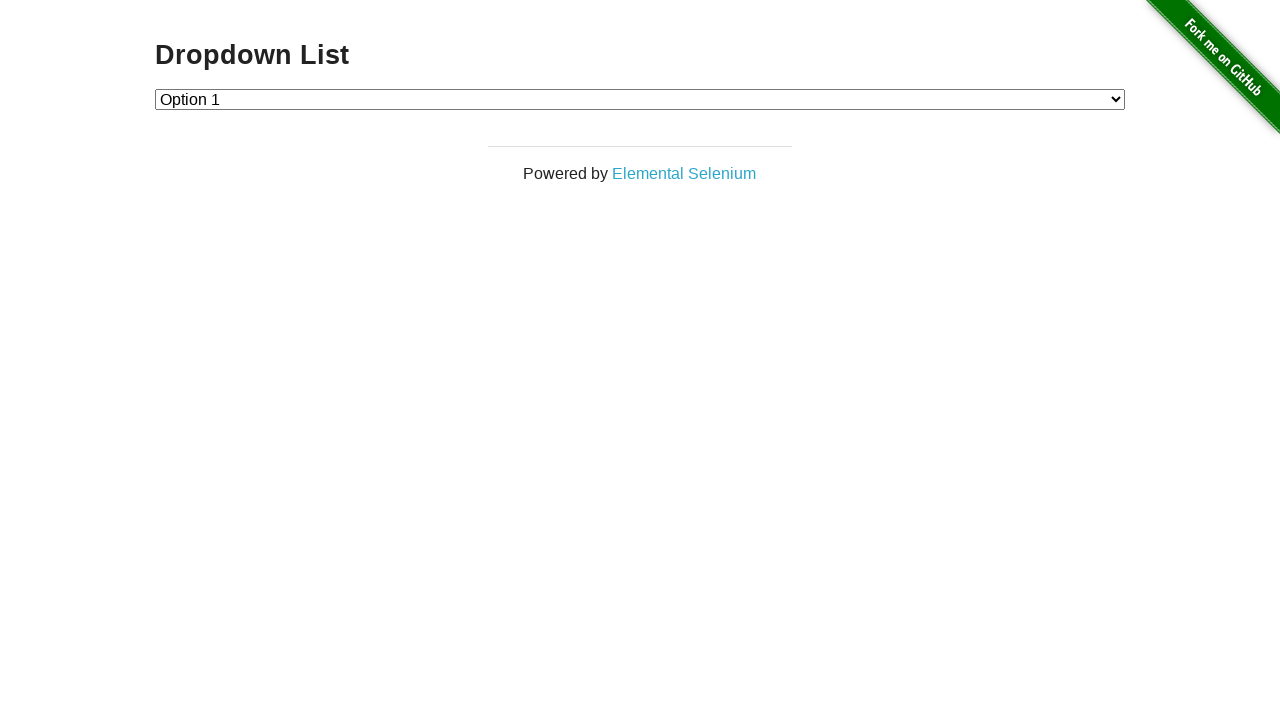

Retrieved all dropdown options
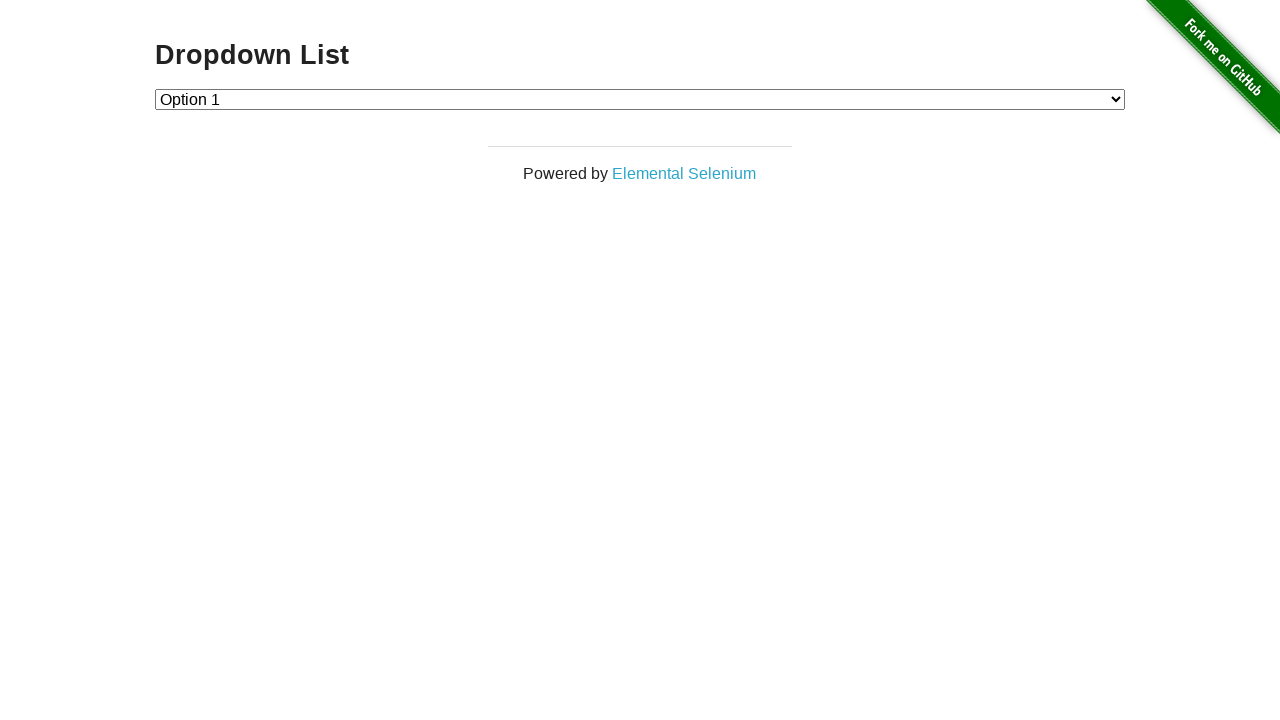

Counted total number of dropdown options
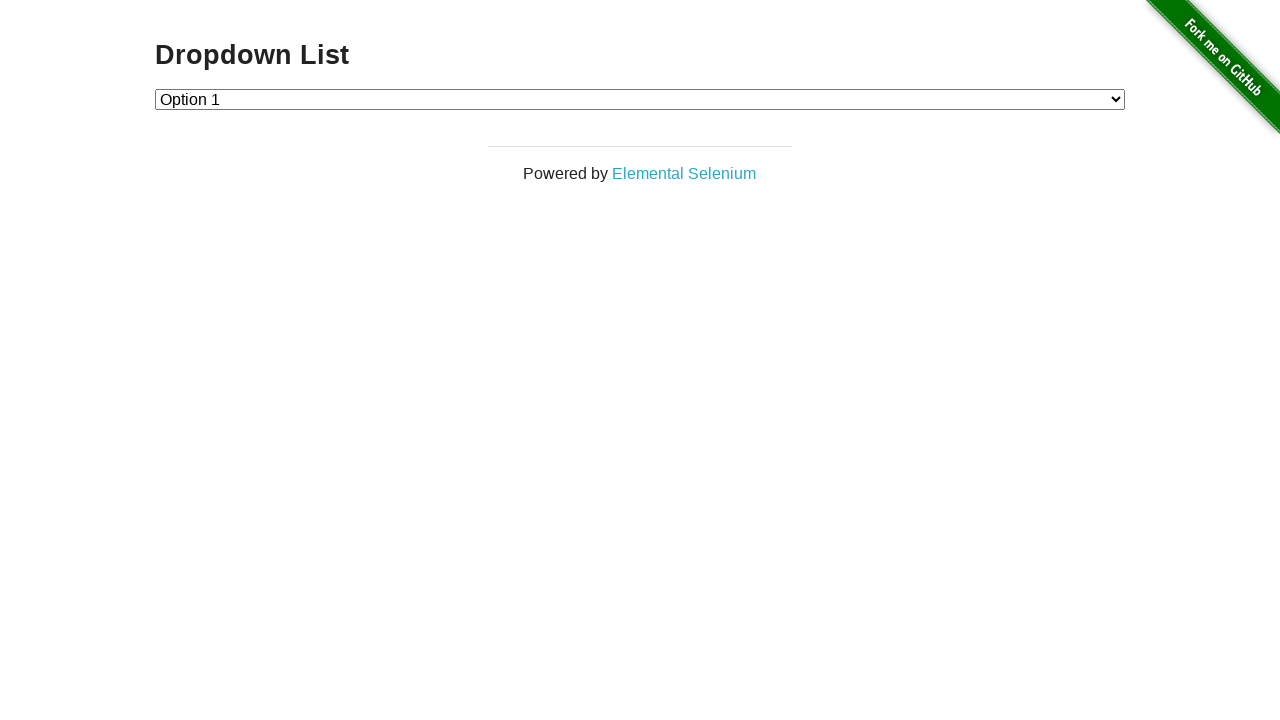

Verified dropdown has 4 options (actual count: 3)
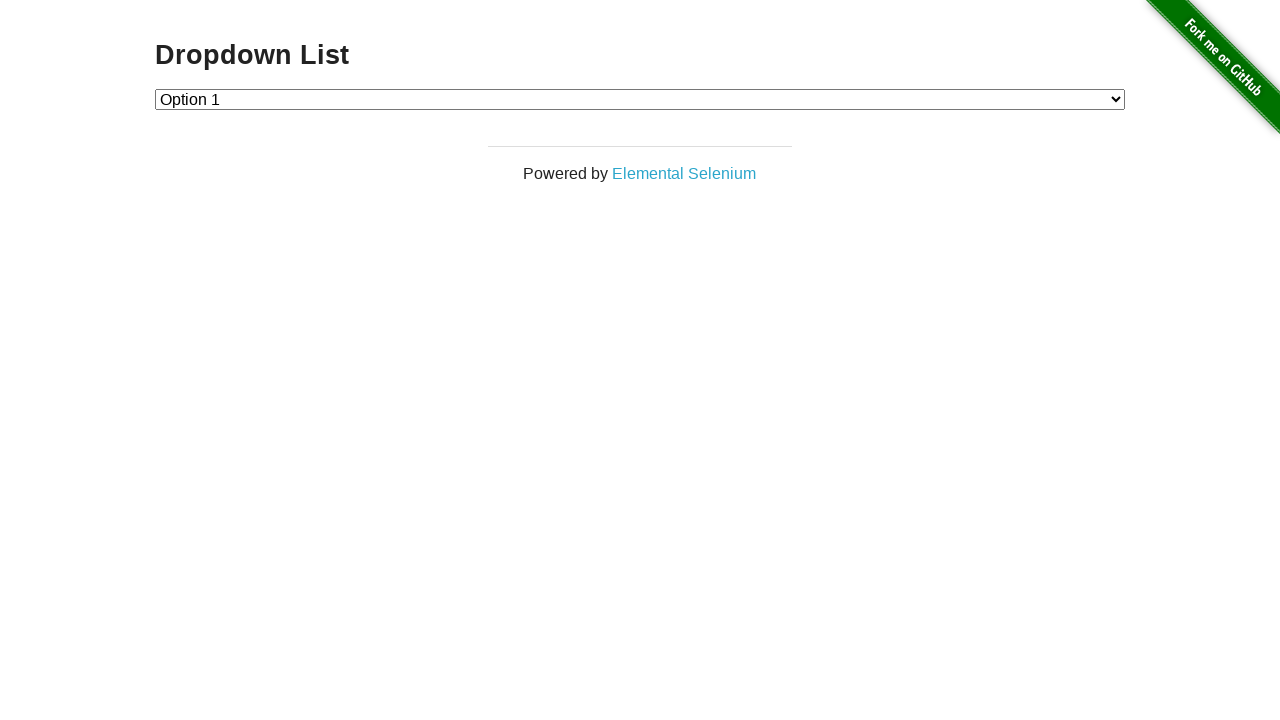

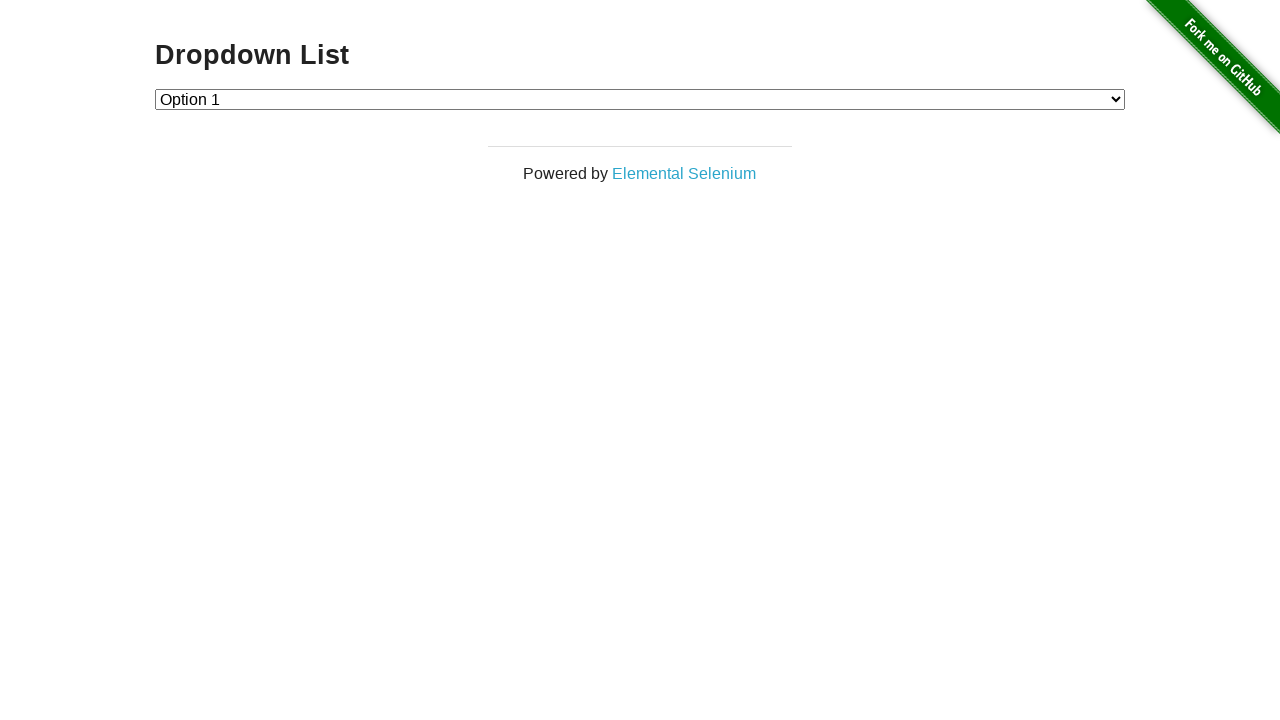